Tests various button properties and interactions including clicking, checking if disabled, getting position, background color, and size

Starting URL: https://leafground.com/button.xhtml

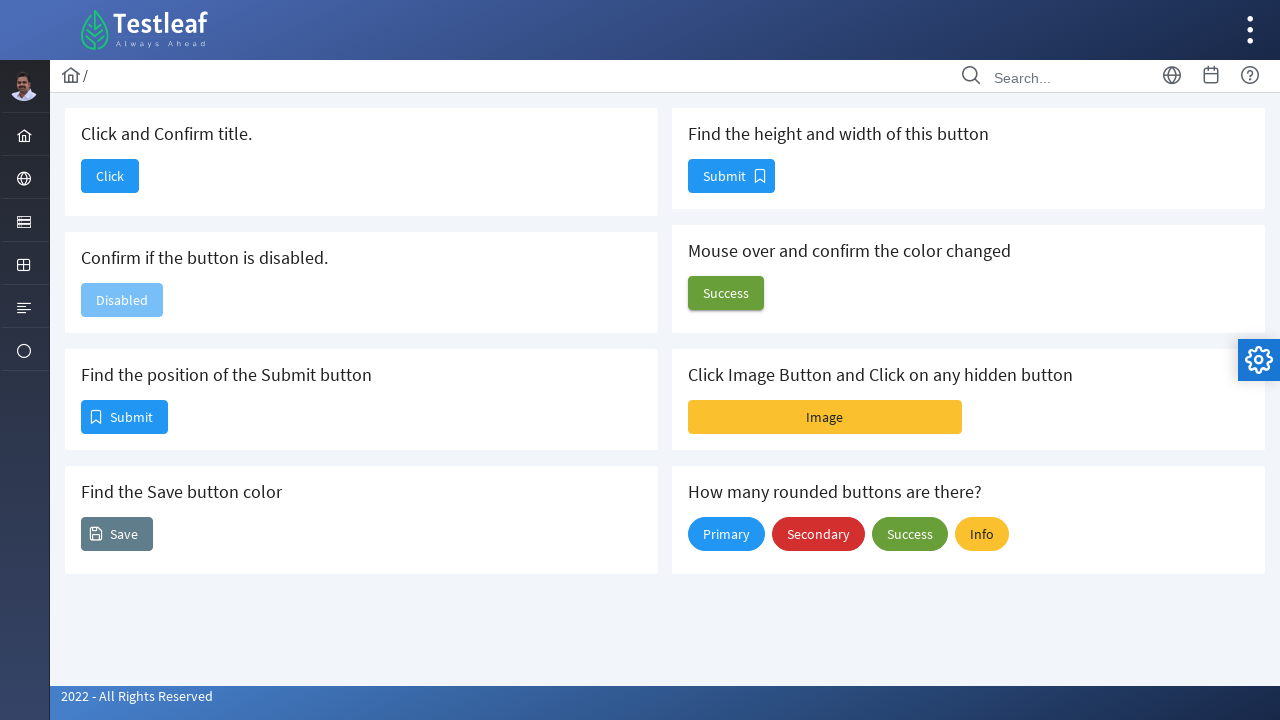

Clicked button to navigate to Dashboard at (110, 176) on xpath=//button[@class='ui-button ui-widget ui-state-default ui-corner-all ui-but
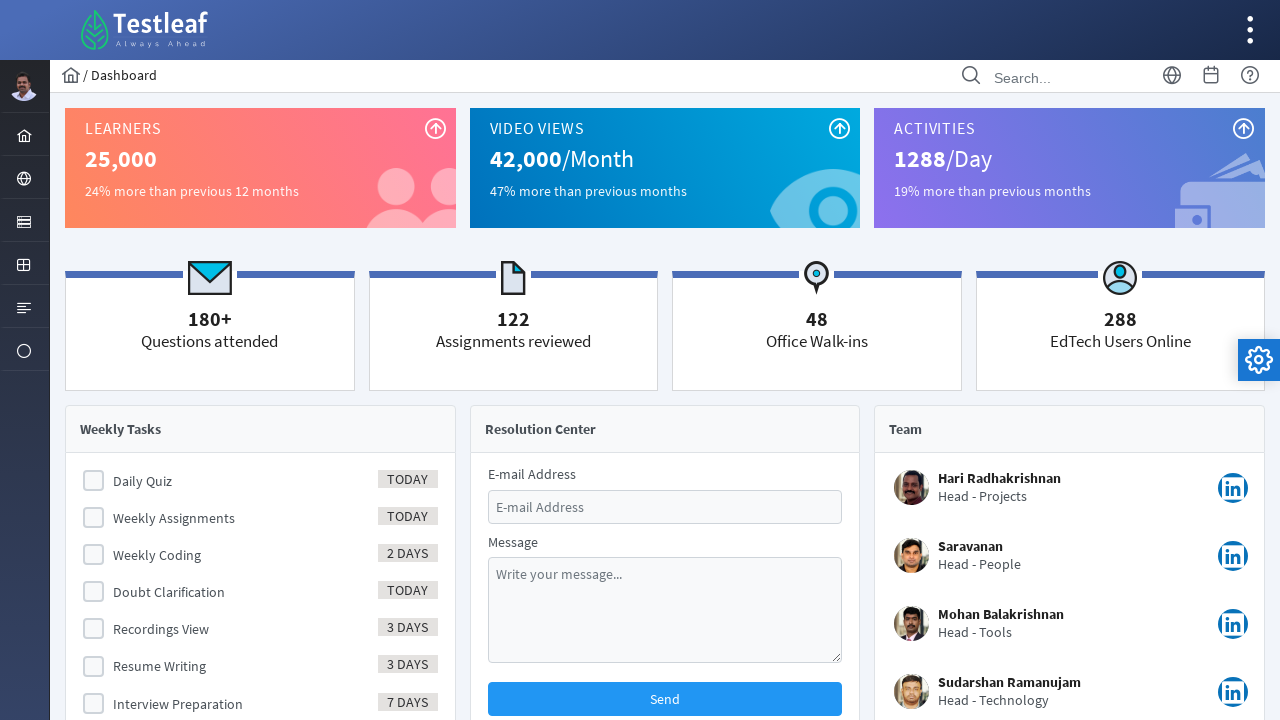

Verified page title changed to 'Dashboard'
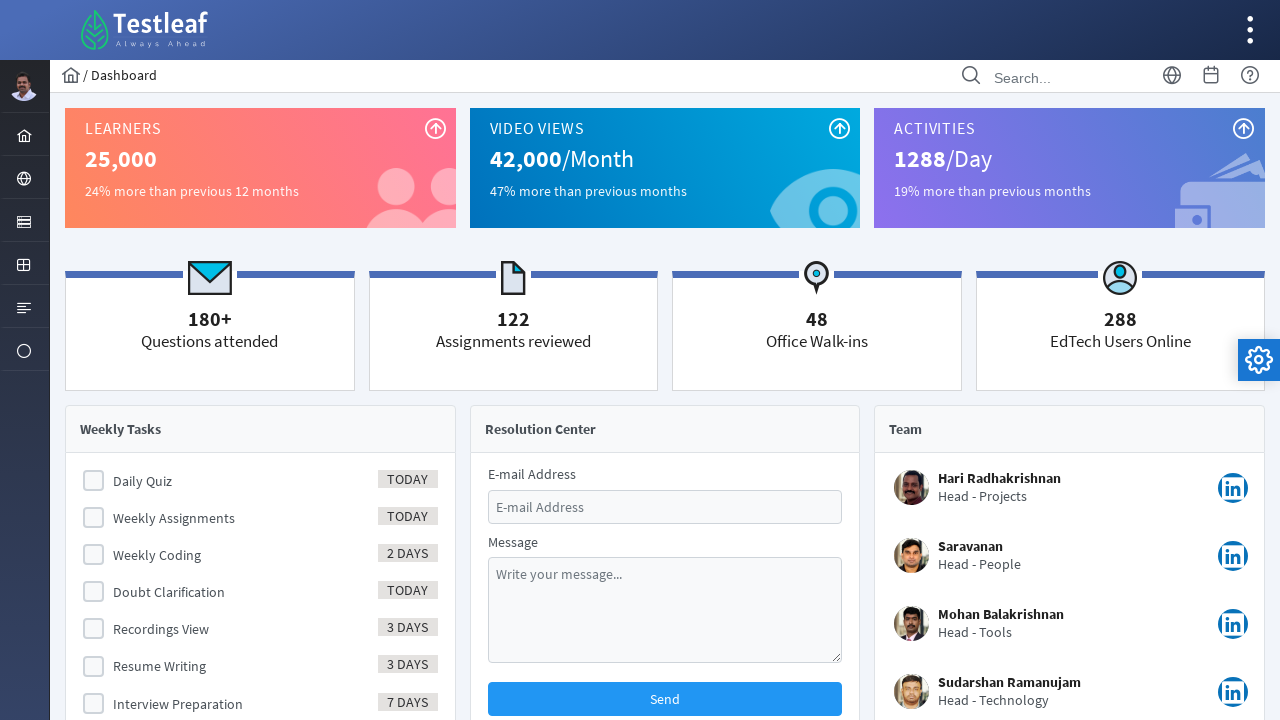

Navigated back to button page
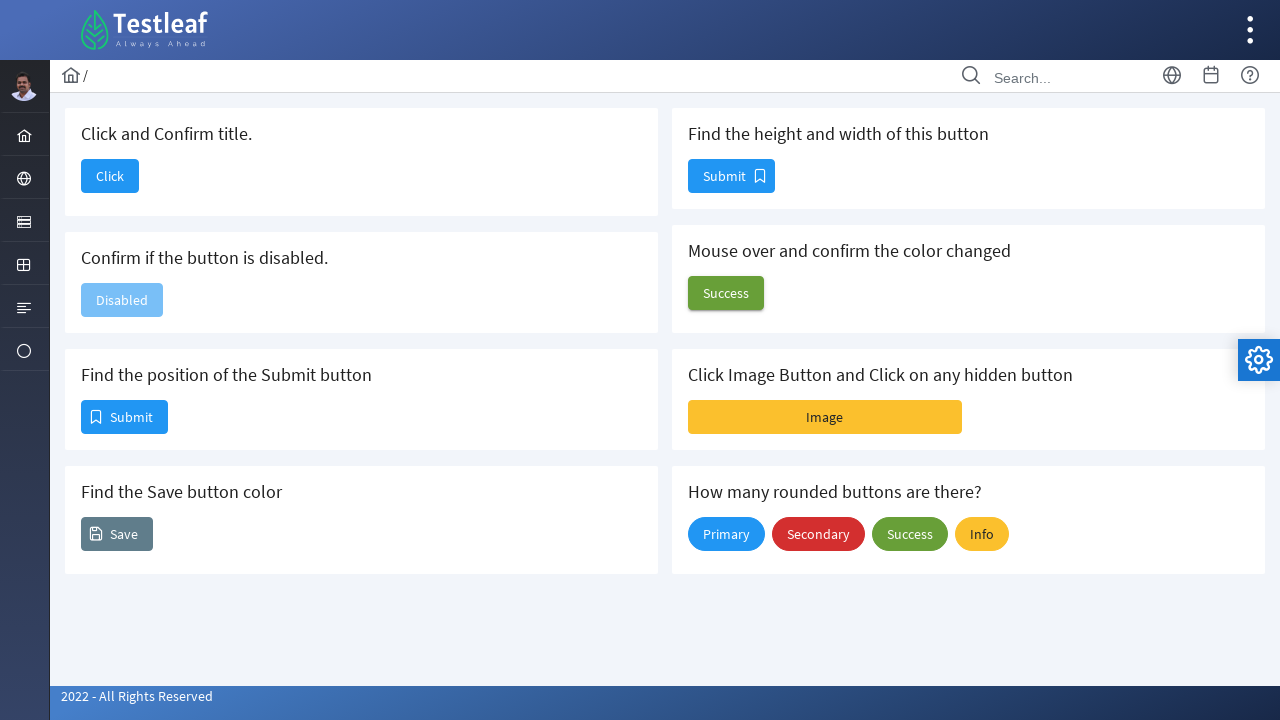

Checked disabled button state: is_enabled=False
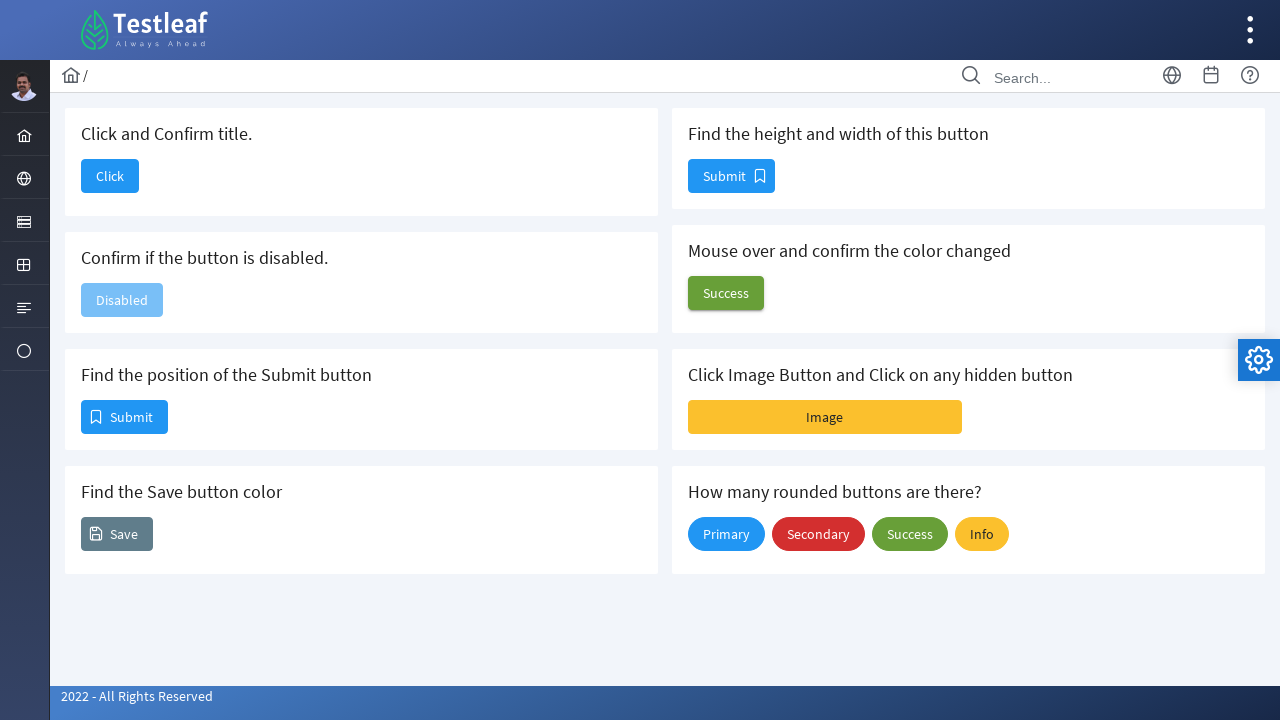

Retrieved submit button position: x=688, y=159
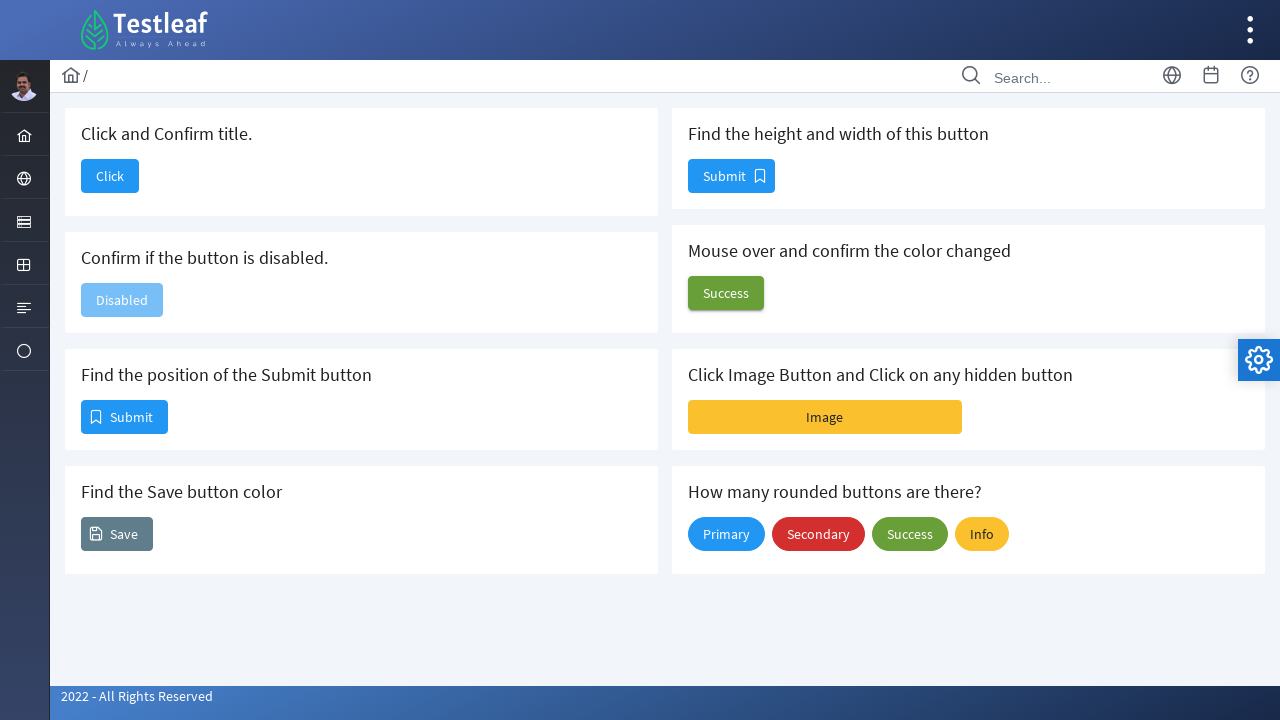

Retrieved background color of Save button: rgb(33, 150, 243)
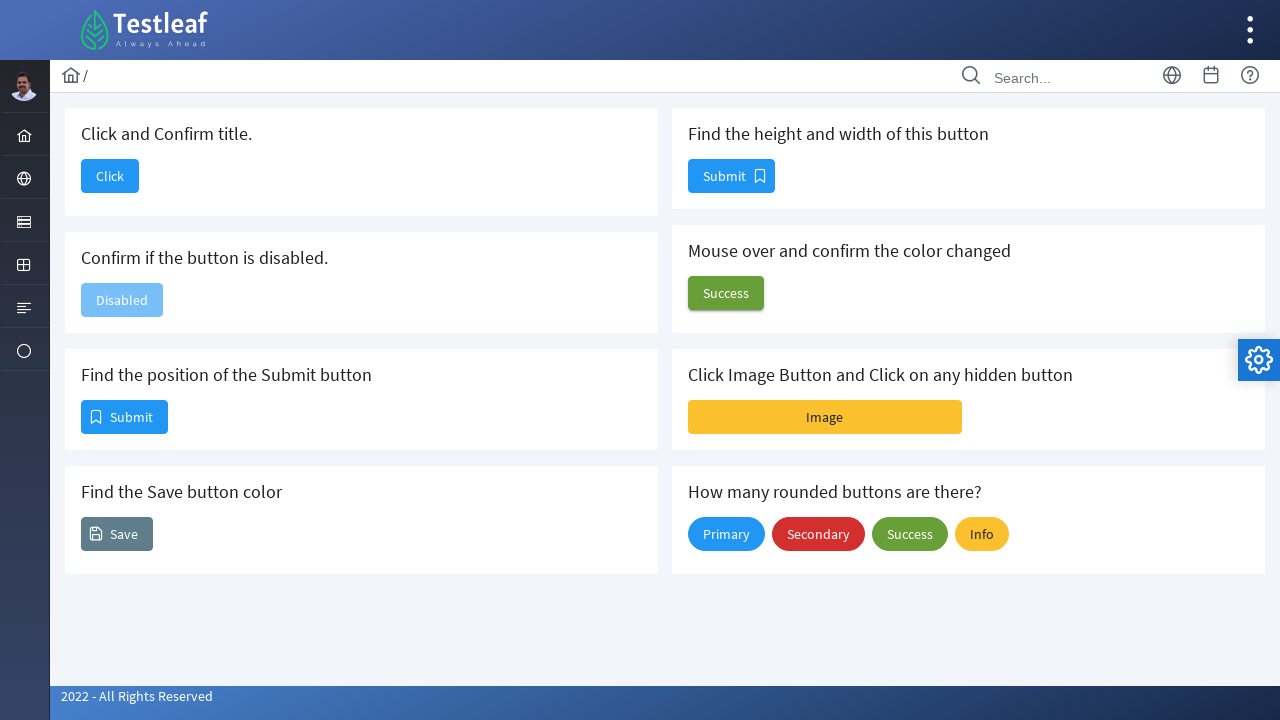

Retrieved button dimensions: height=34, width=87
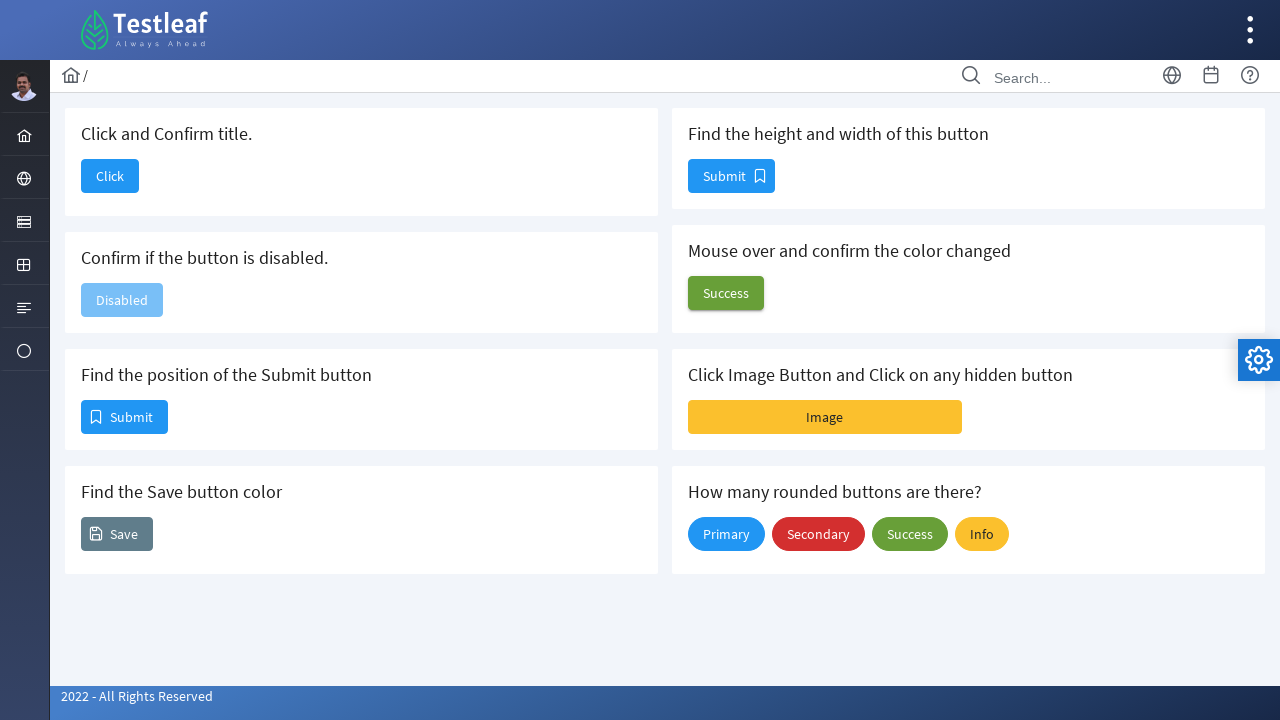

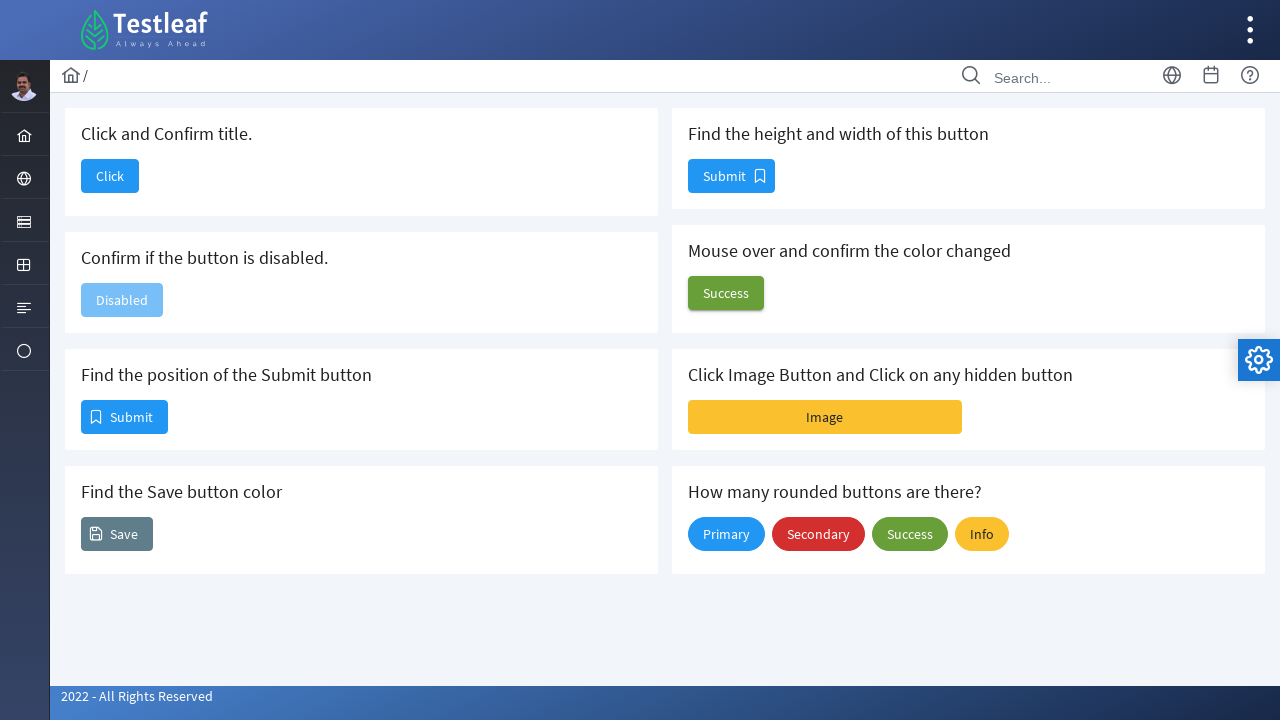